Performs a right-click action on a specific element to trigger a context menu

Starting URL: https://swisnl.github.io/jQuery-contextMenu/demo.html

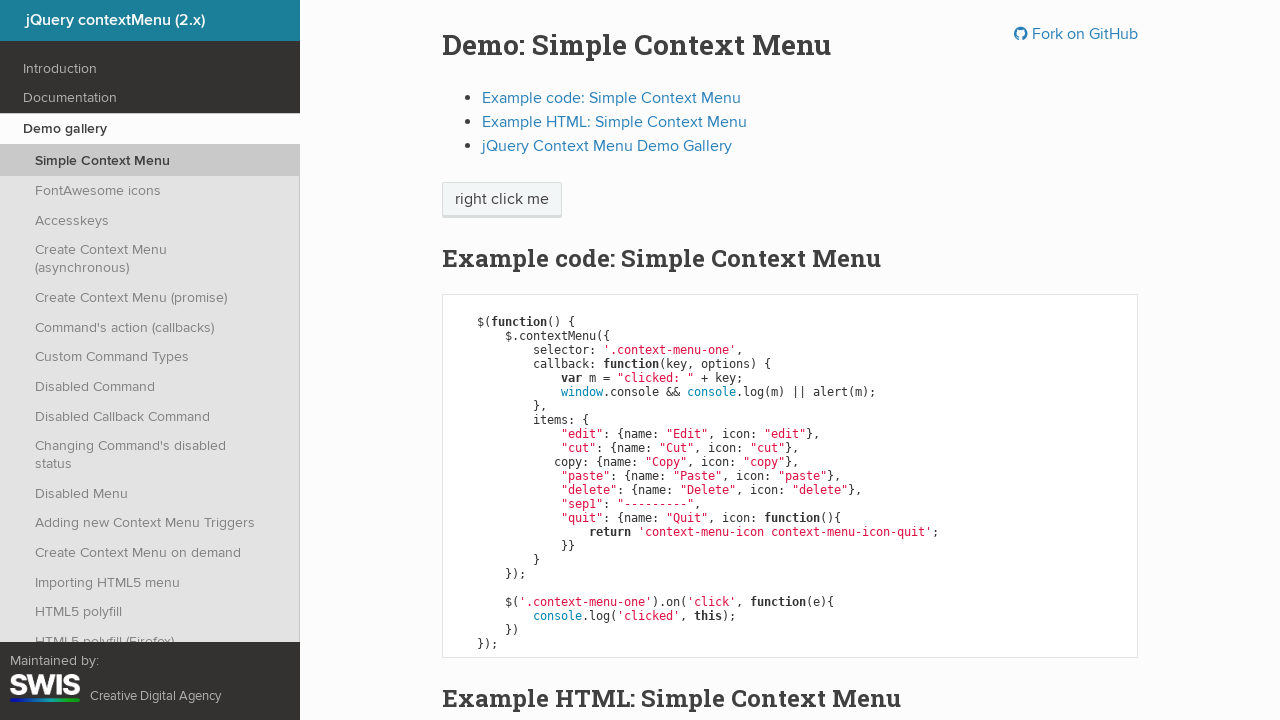

Located the right-click target element
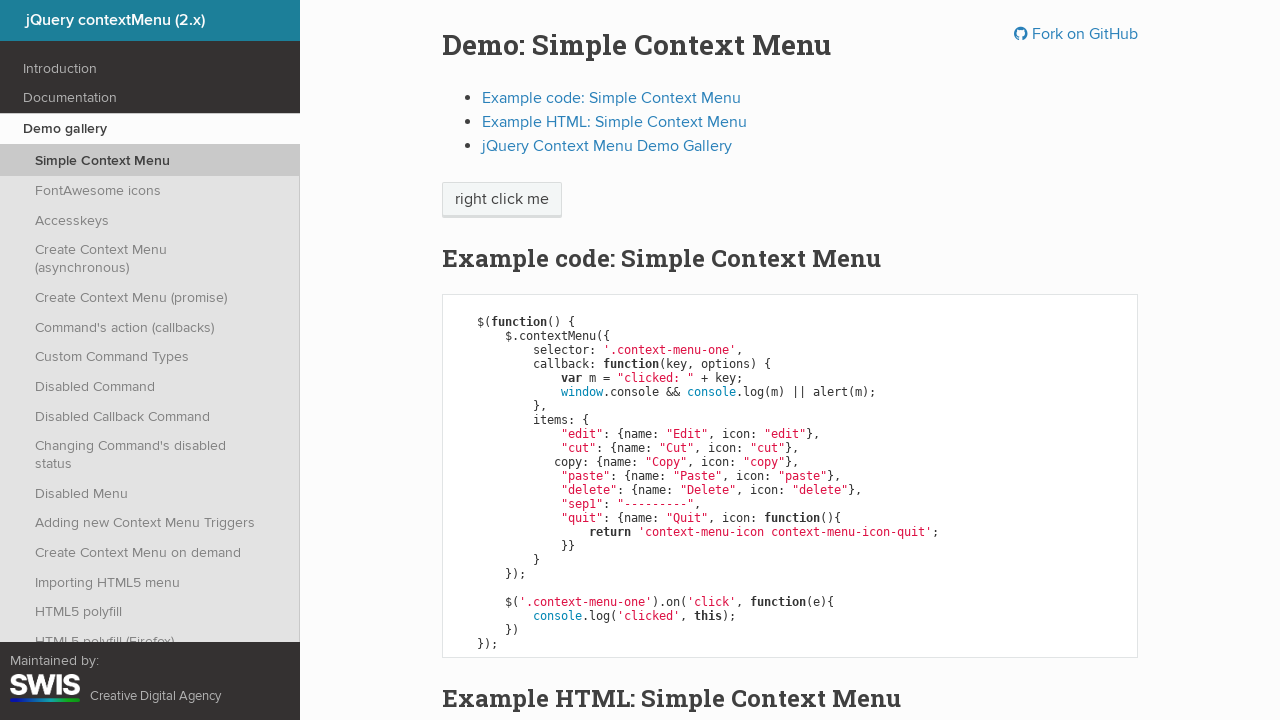

Performed right-click action on the element to trigger context menu at (502, 200) on xpath=//span[text() = 'right click me']
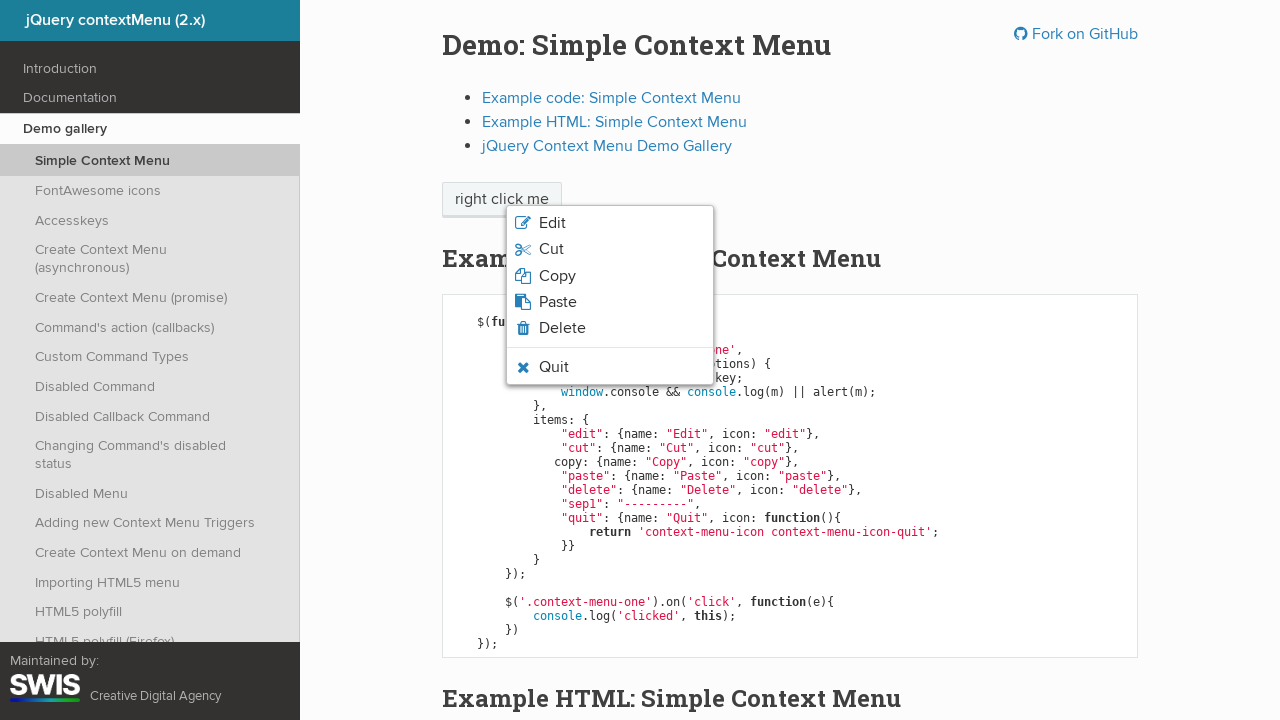

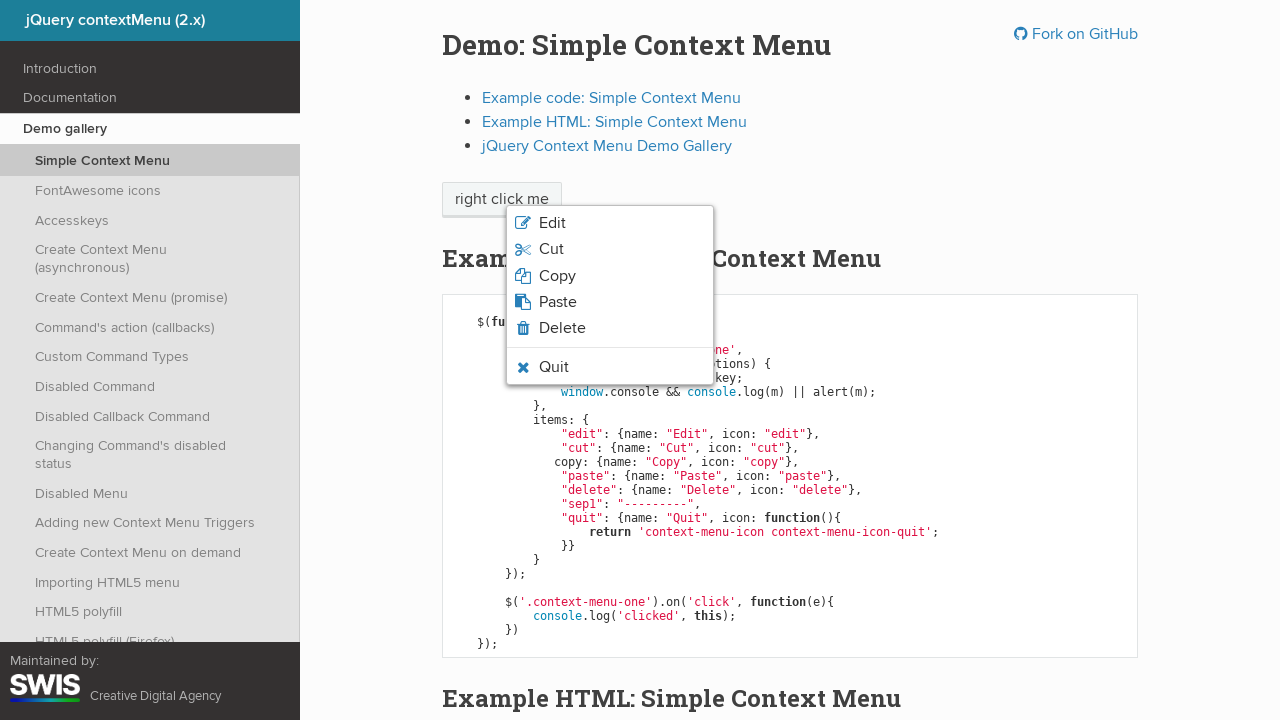